Tests wait functionality by clicking a red box element and verifying it becomes visible

Starting URL: https://techglobal-training.com/frontend/waits

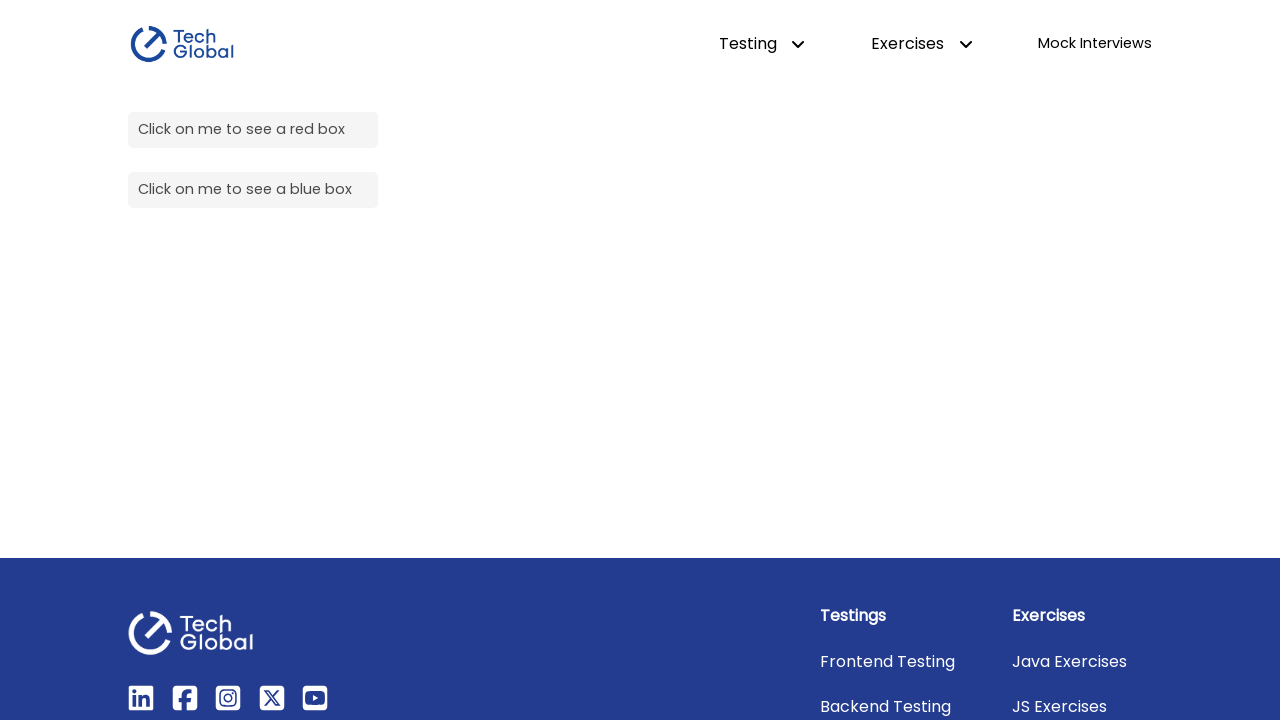

Clicked the red box element at (253, 130) on #red
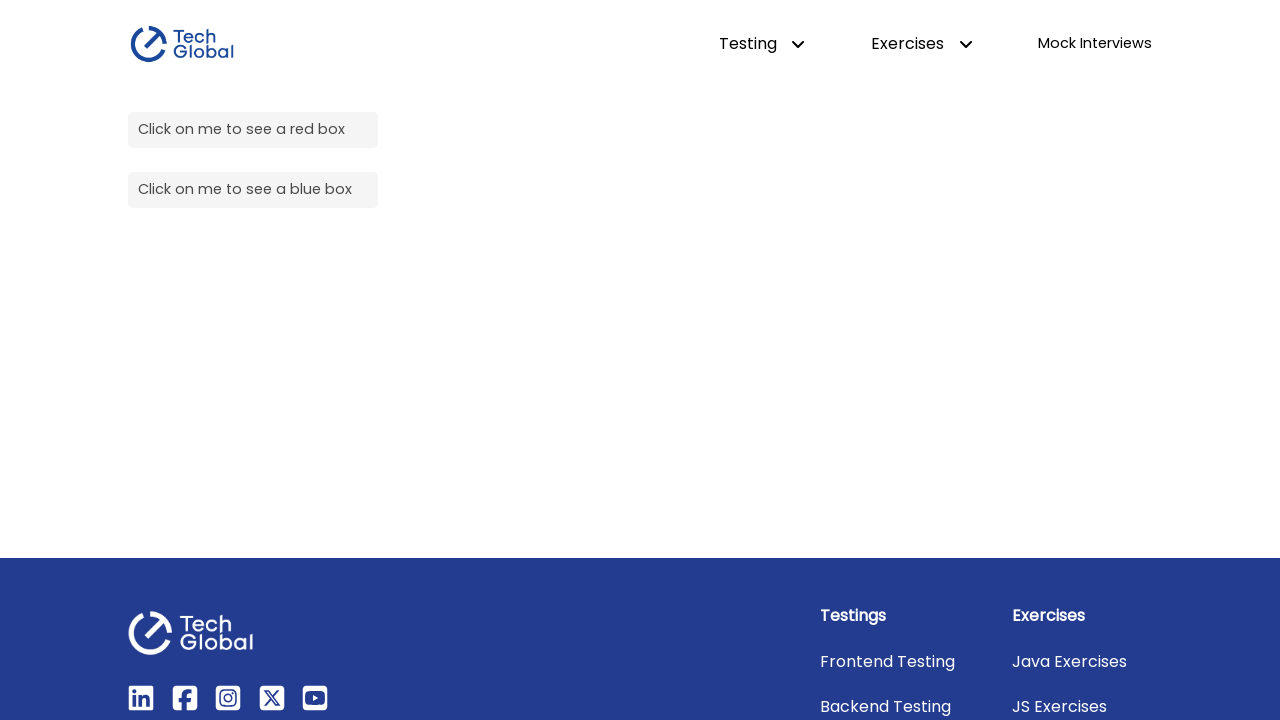

Red box became visible after clicking
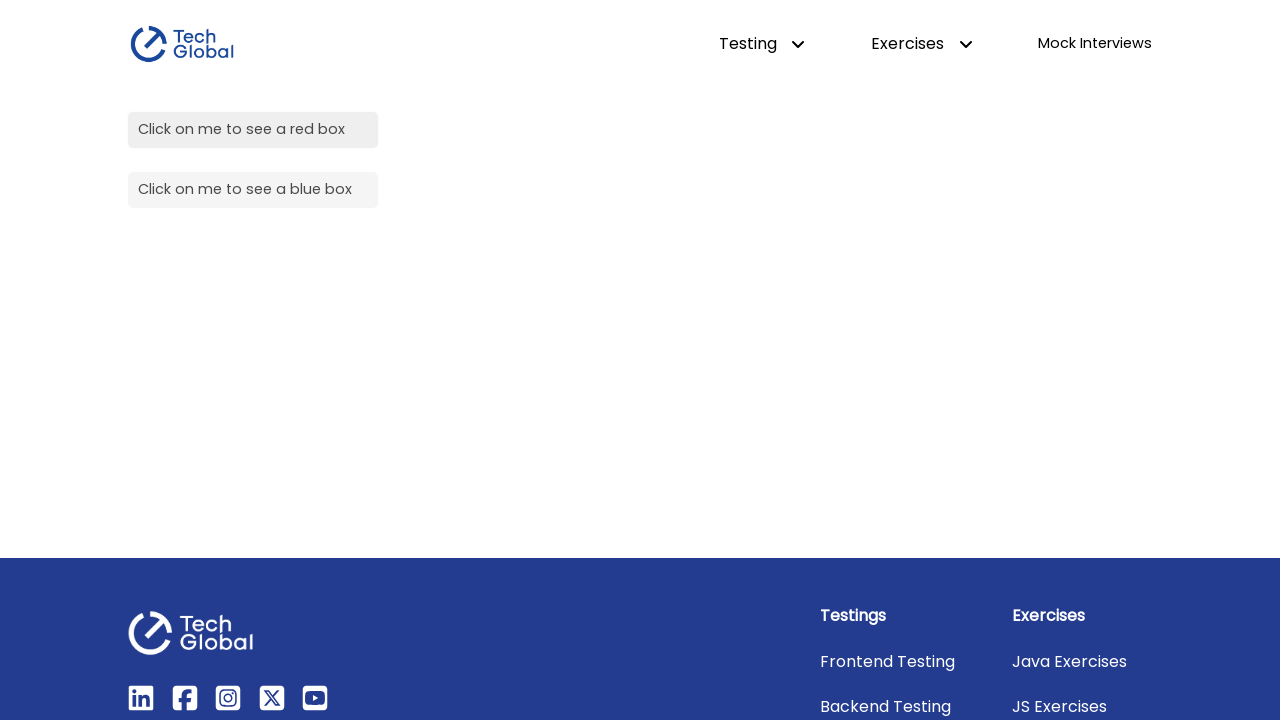

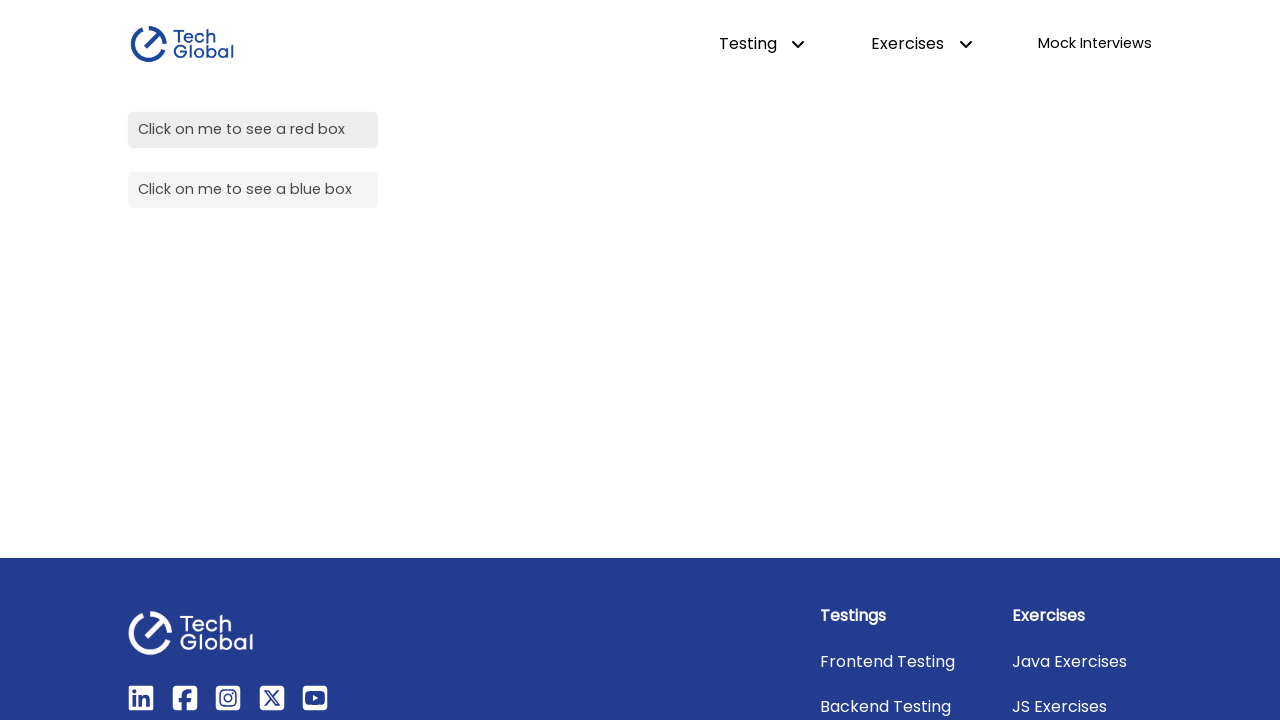